Tests mouse movement with offset by locating the Register button, moving to its position with an offset, clicking it, and verifying the Join heading appears.

Starting URL: https://www.webminal.org/

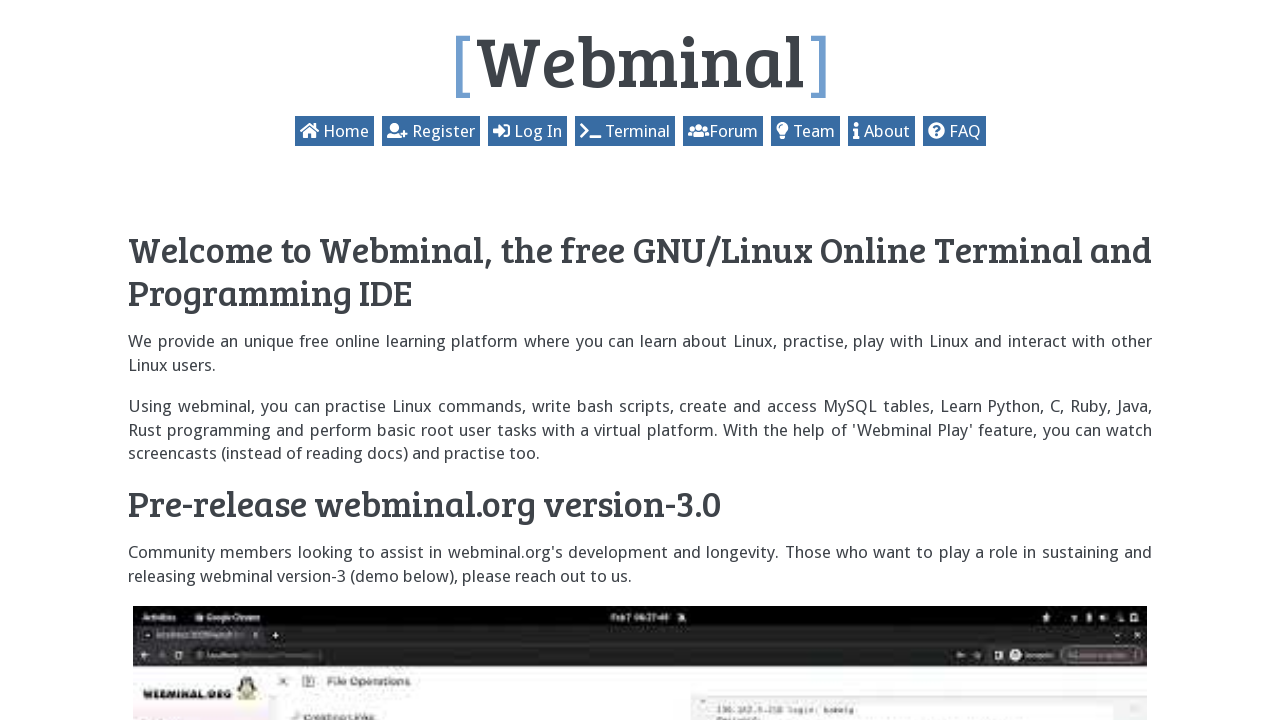

Located the Register button element
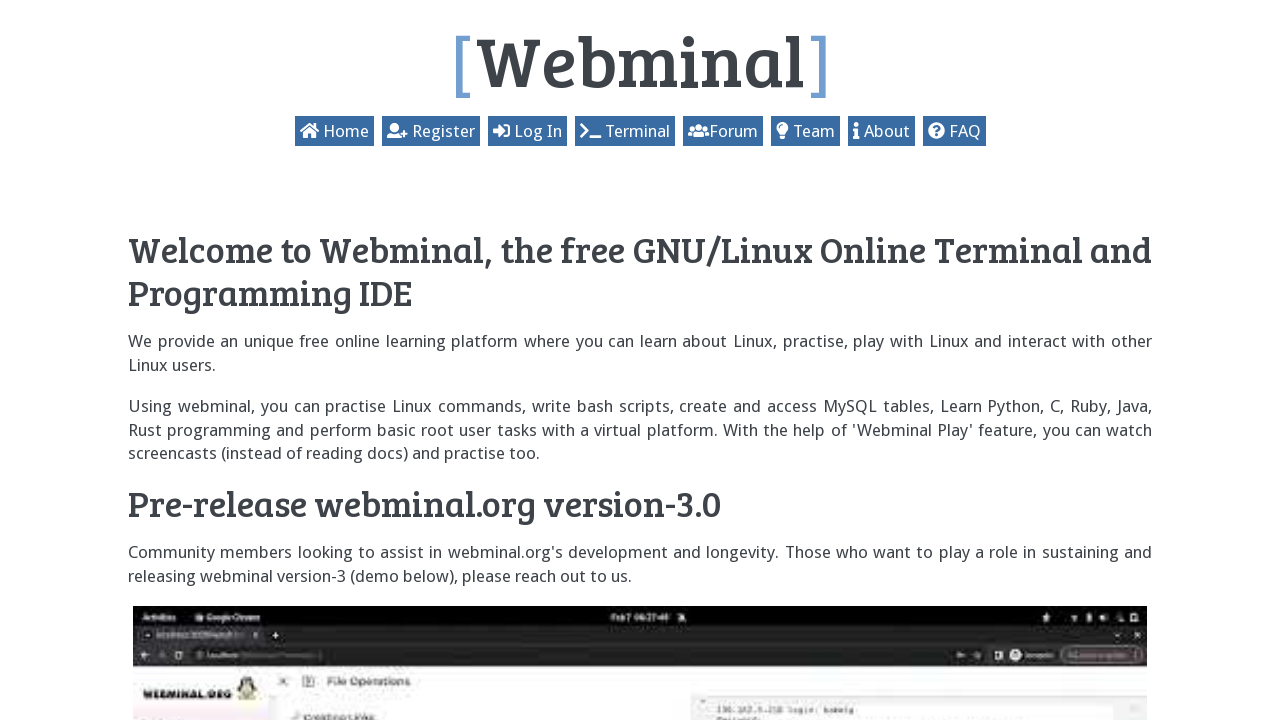

Retrieved Register button's bounding box coordinates
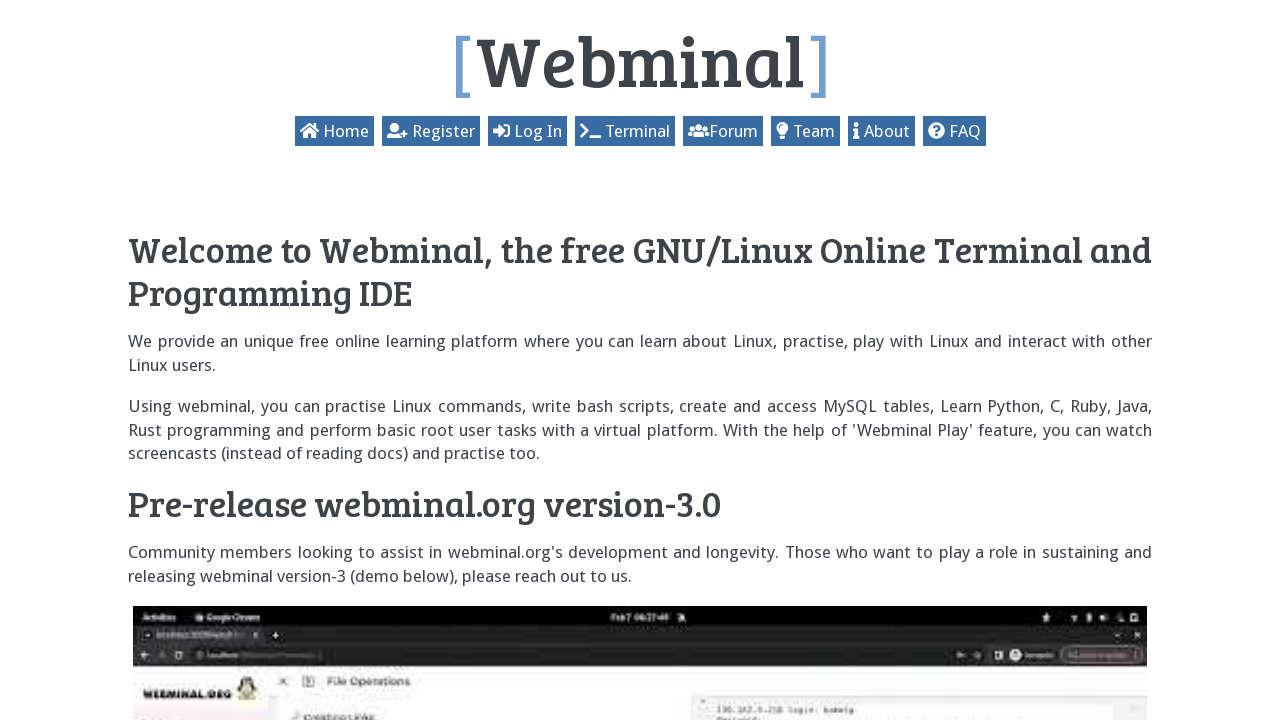

Moved mouse to Register button position with offset (6, 6) at (388, 122)
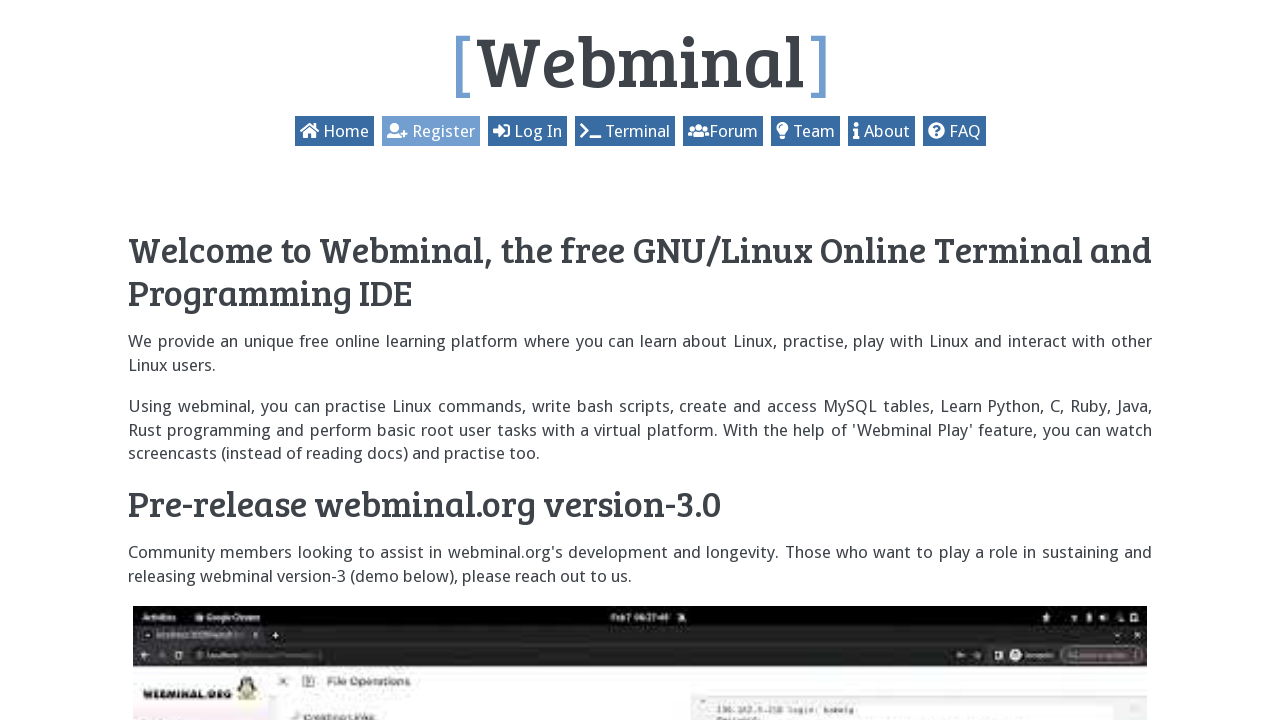

Clicked Register button with offset at (388, 122)
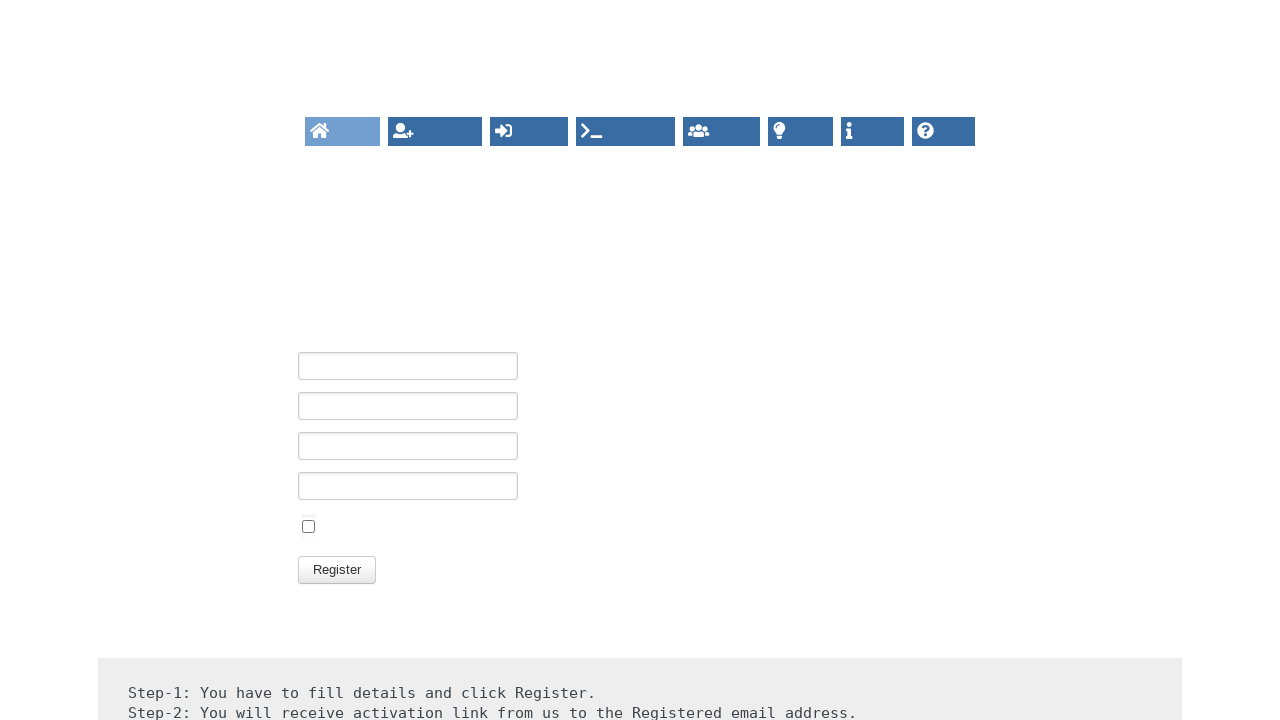

Verified Join heading appeared after clicking Register
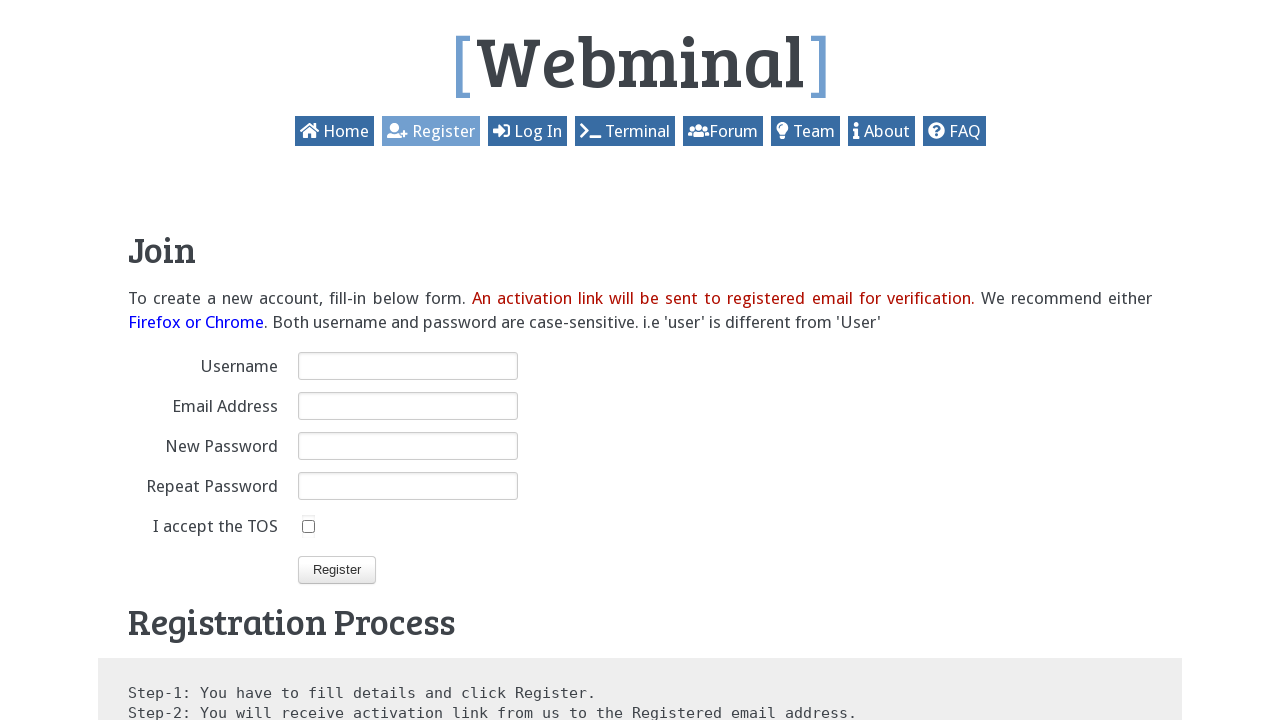

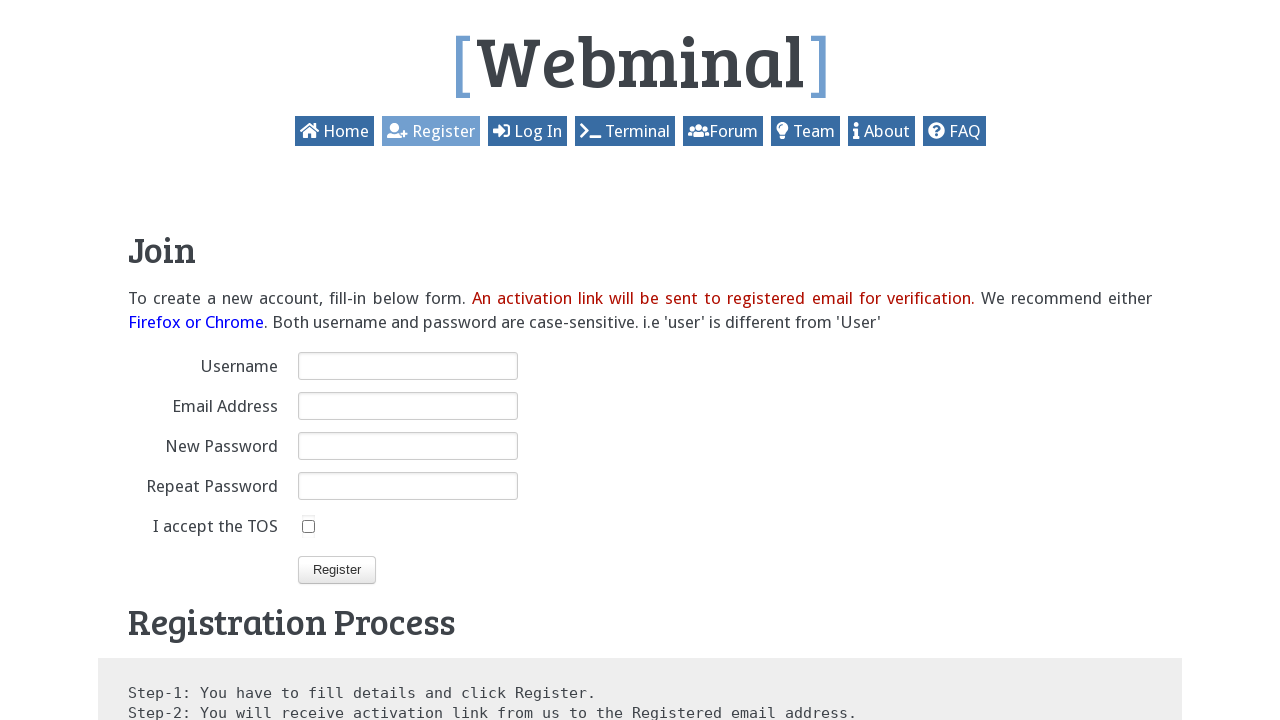